Searches for a song on YouTube Music by clicking the search button, entering a search query, and submitting the search

Starting URL: https://music.youtube.com/

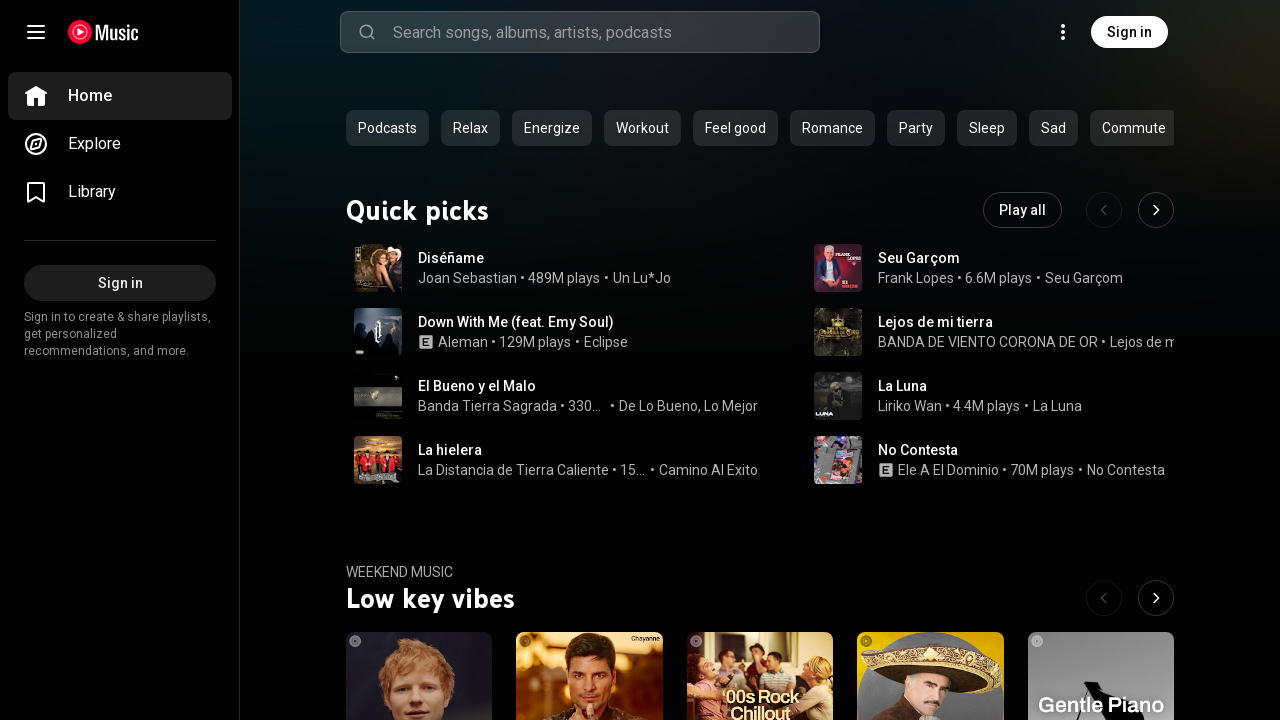

Waited for search box to be available
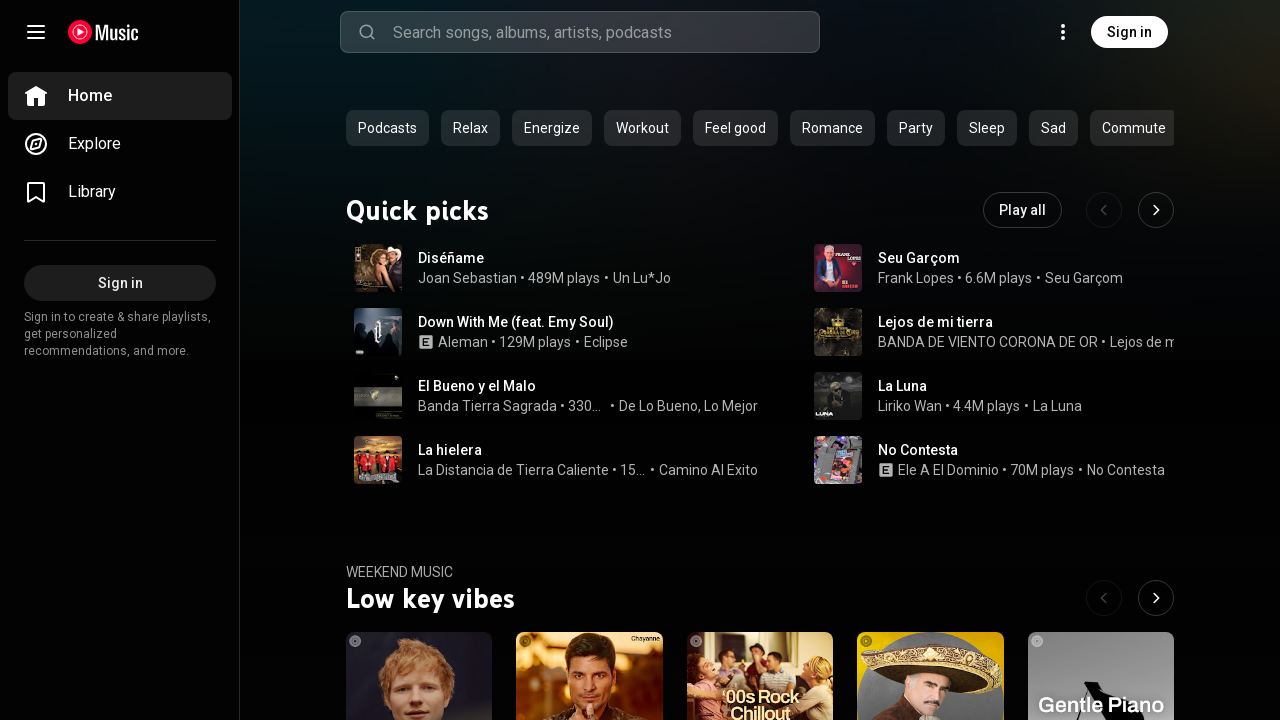

Clicked the search box at (606, 32) on tp-yt-paper-icon-button.ytmusic-search-box, input.ytmusic-search-box
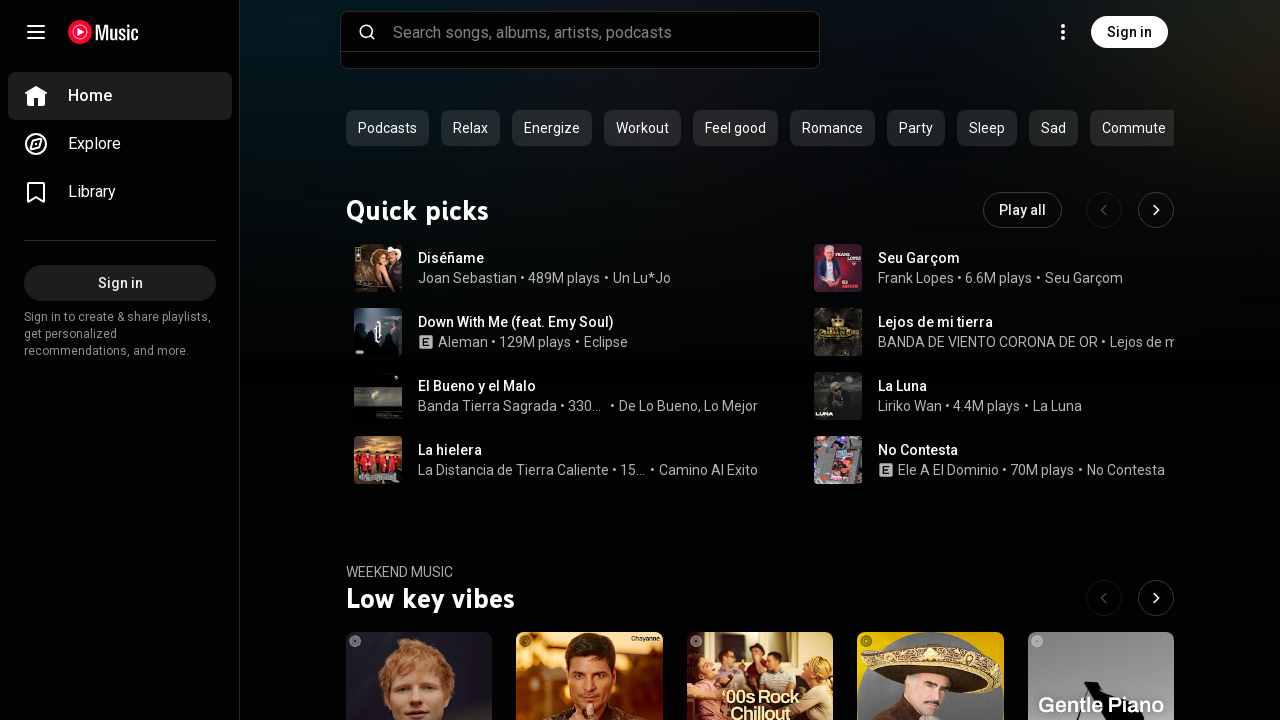

Entered search query 'Bohemian Rhapsody Queen' into search field on input.ytmusic-search-box
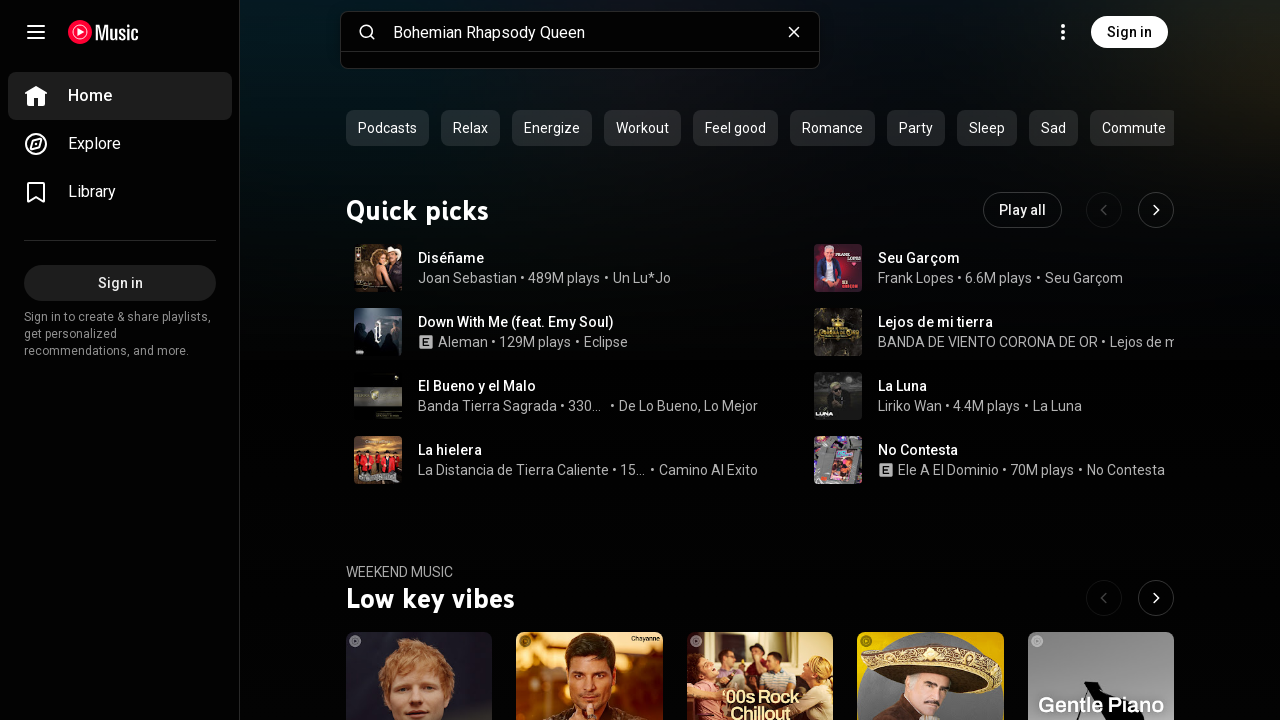

Submitted the search by pressing Enter on input.ytmusic-search-box
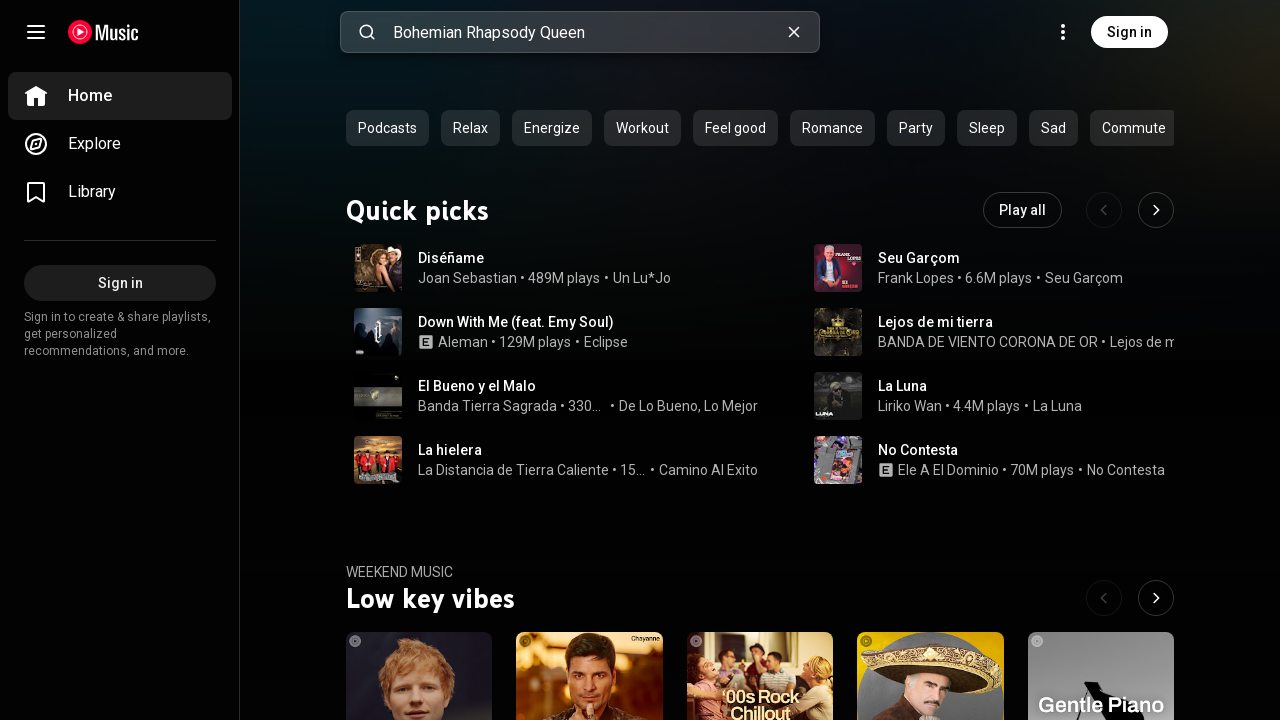

Waited for search results to load
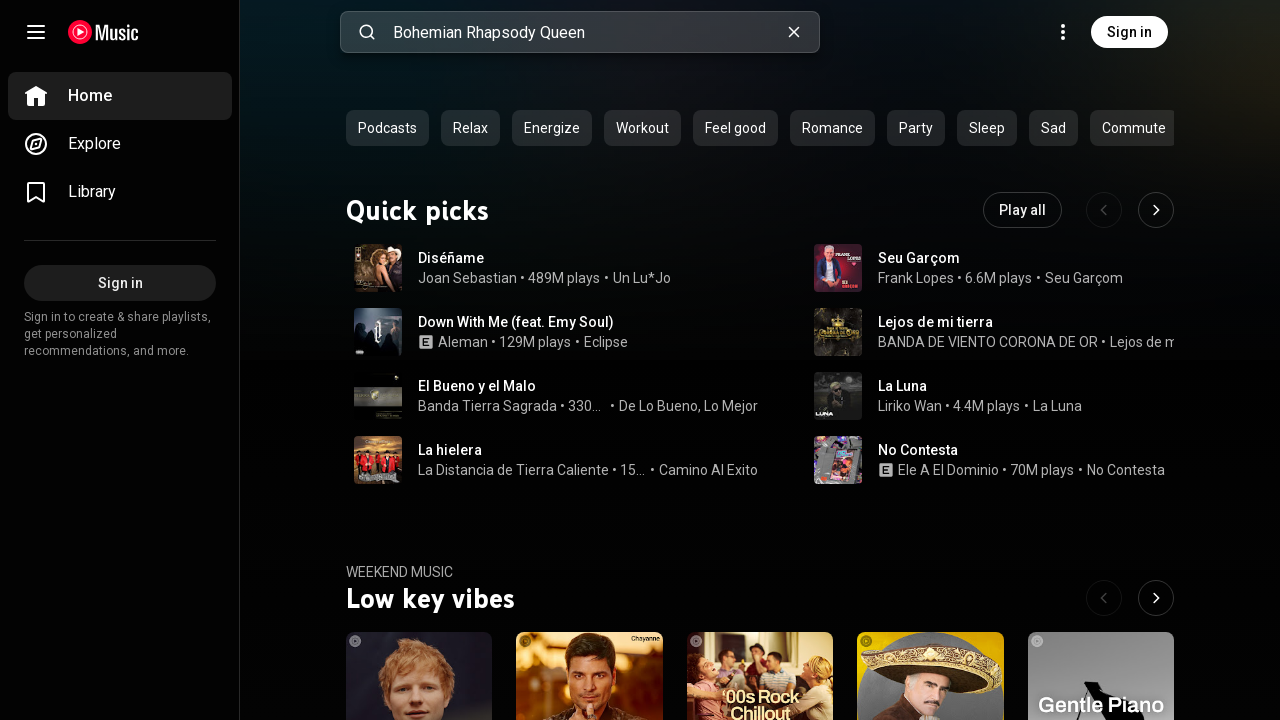

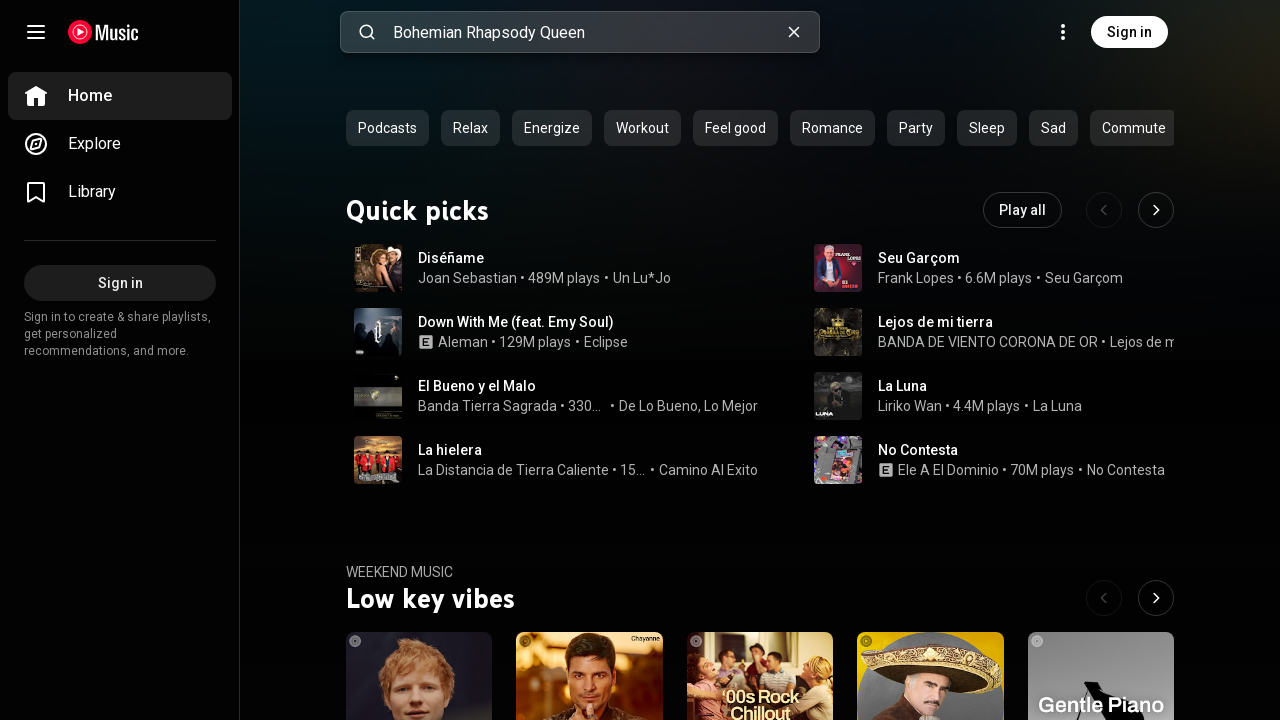